Tests a registration form by filling in first name, last name, and city fields in the first block, then submitting the form and verifying a success message is displayed.

Starting URL: http://suninjuly.github.io/registration1.html

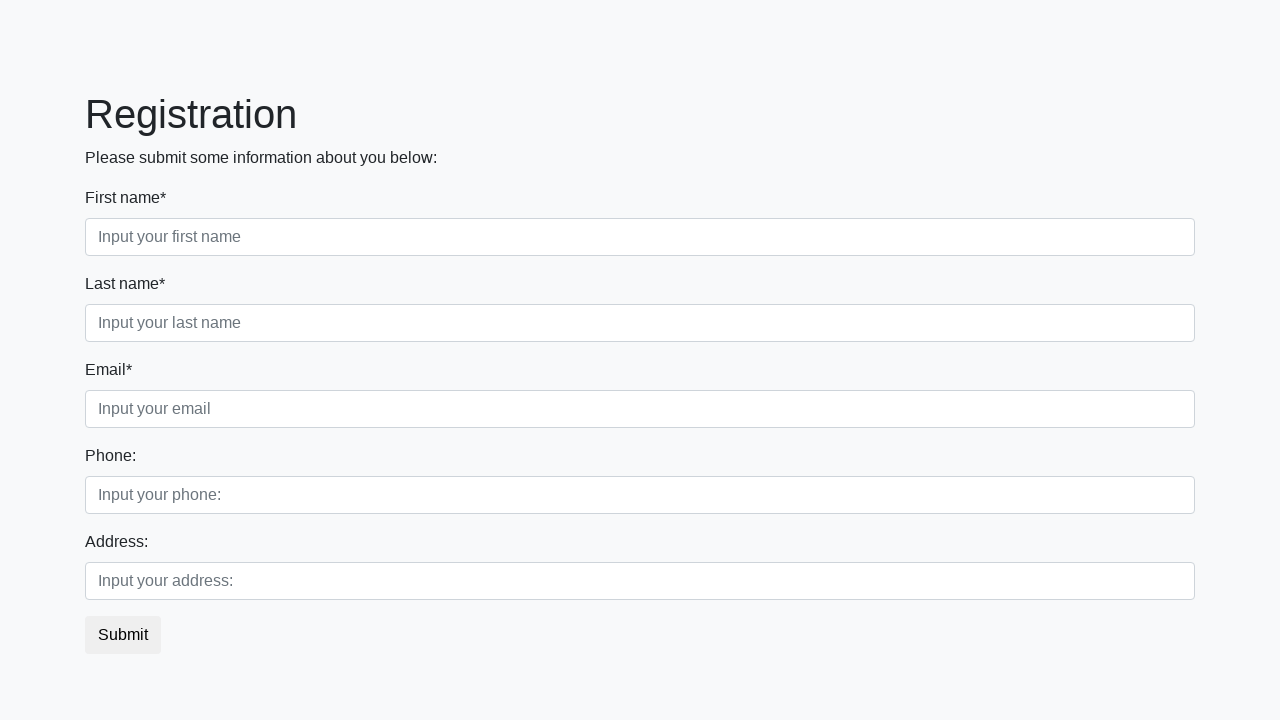

Navigated to registration form page
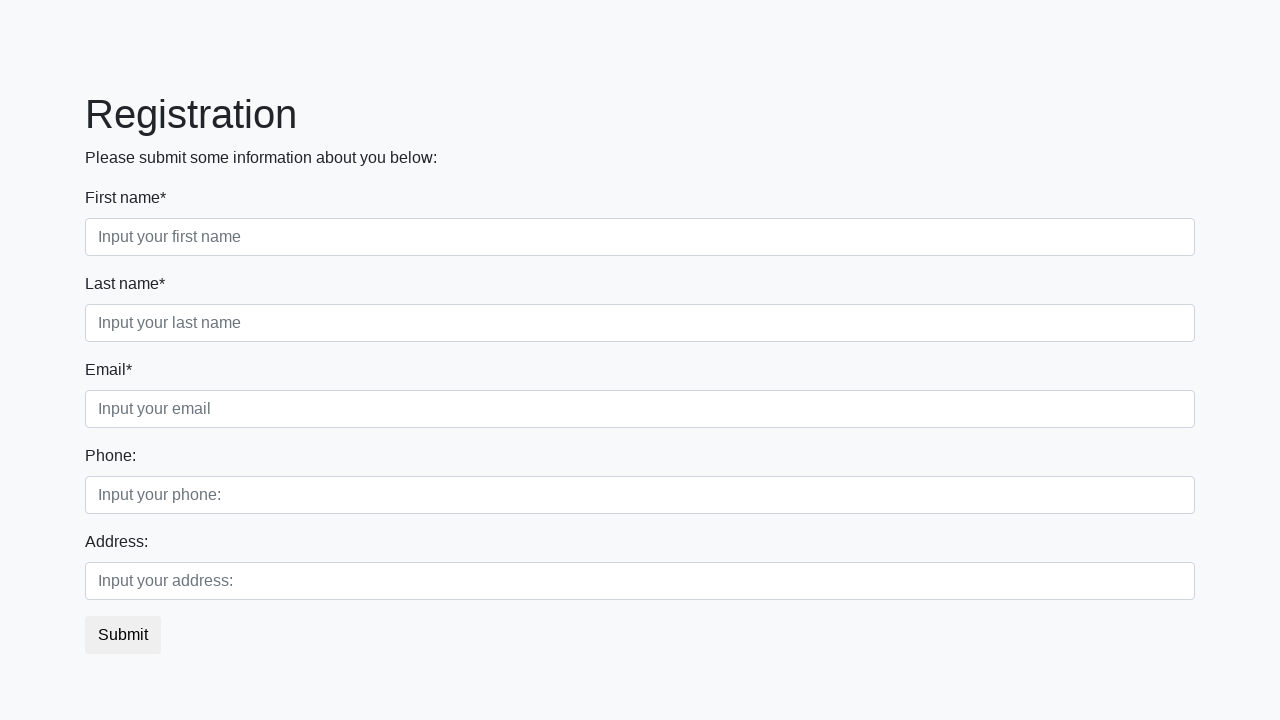

Filled first name field with 'Ivan' on .first_block .first
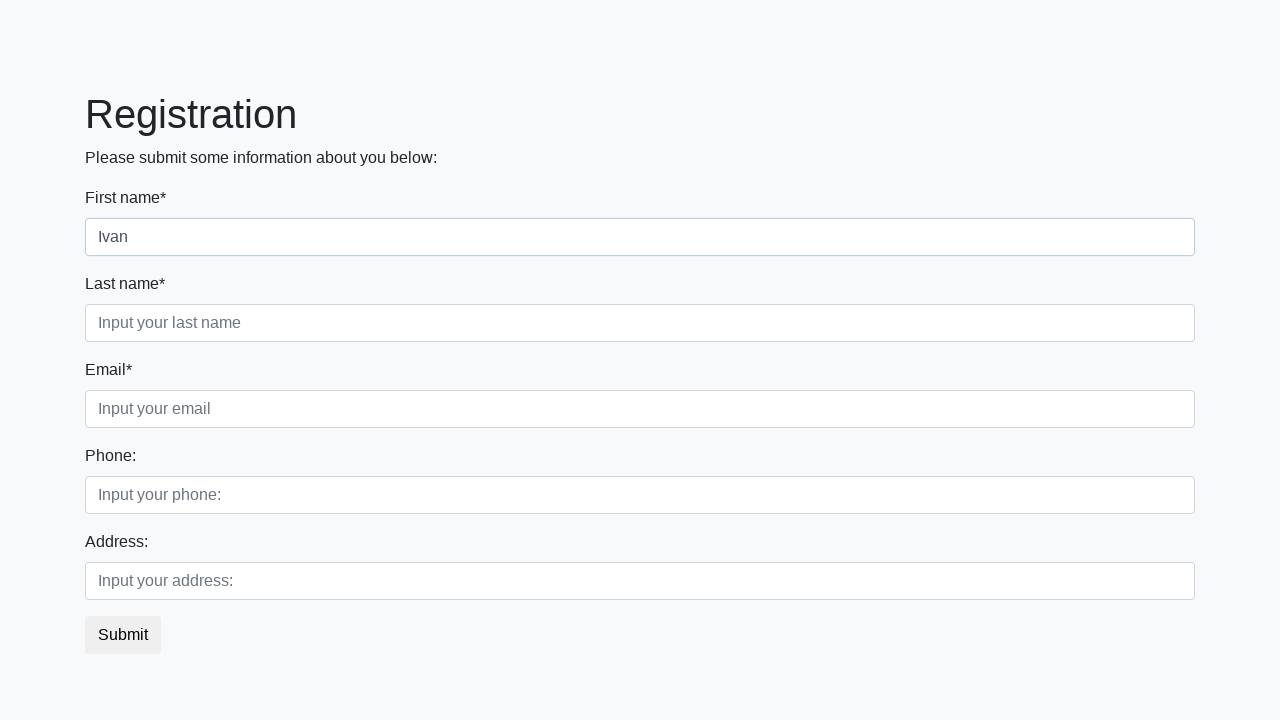

Filled last name field with 'Petrov' on .first_block .second
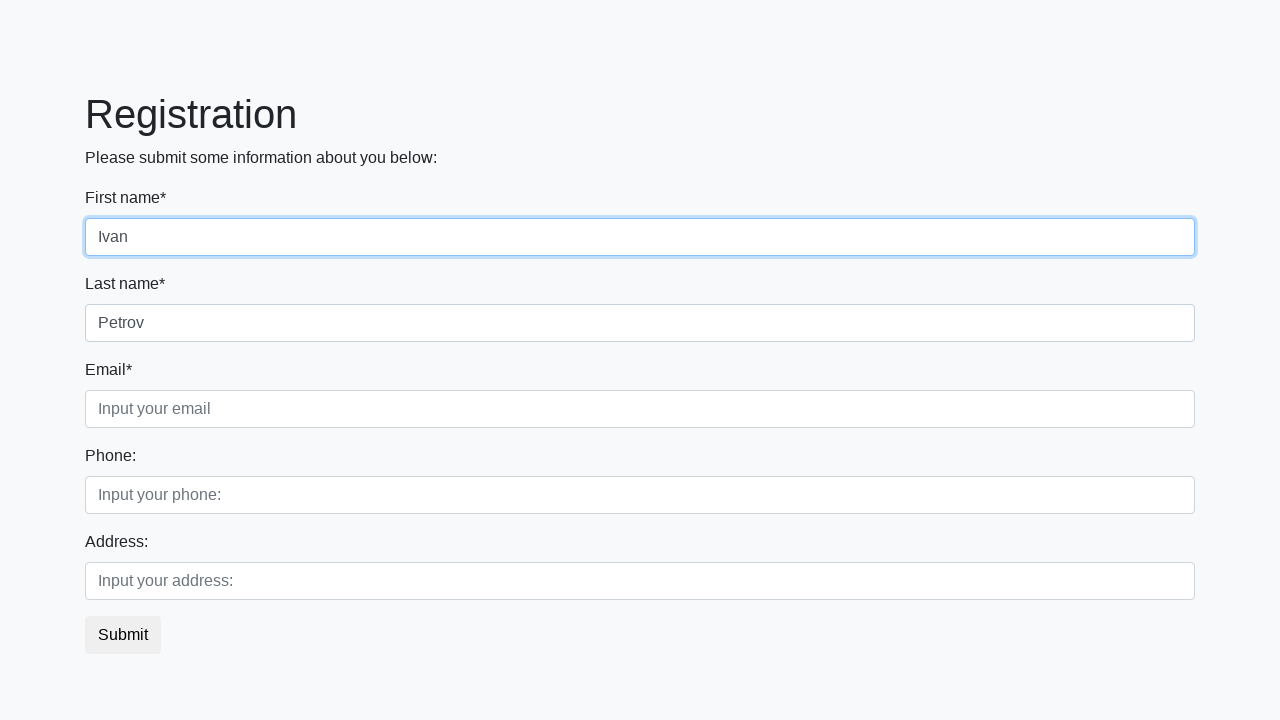

Filled city field with 'Smolensk' on .first_block .third
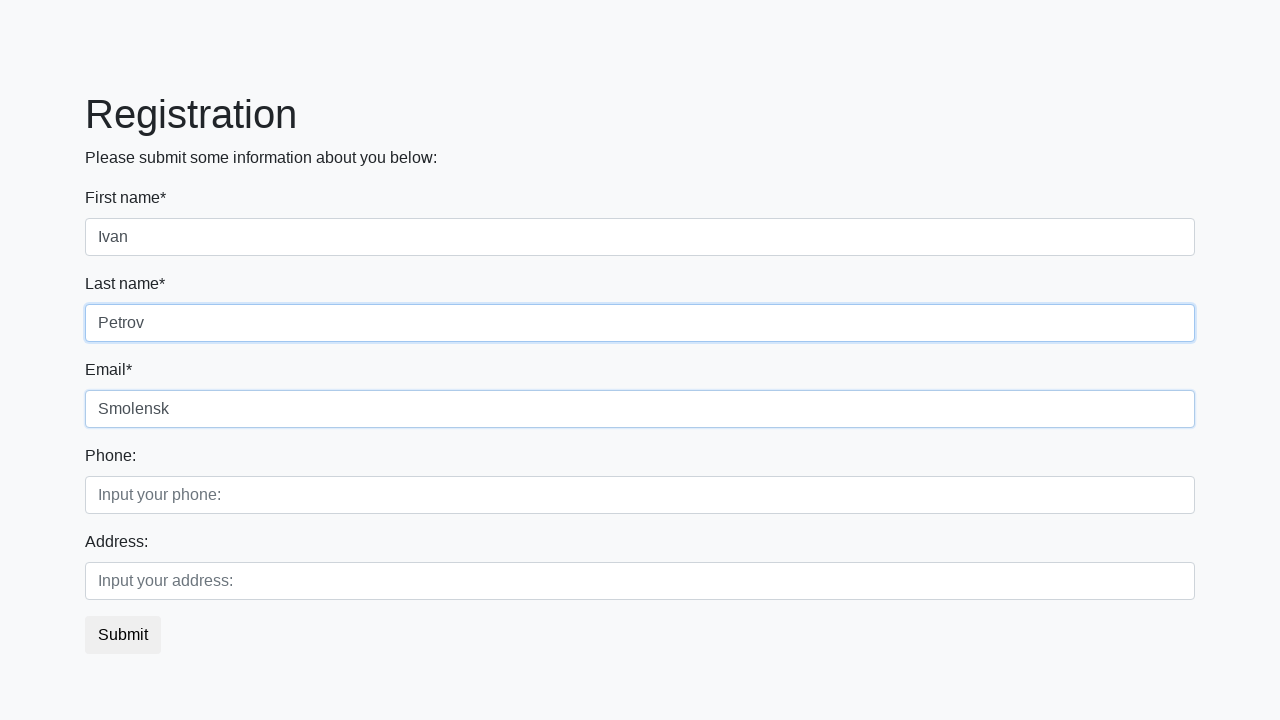

Clicked submit button to register at (123, 635) on button.btn
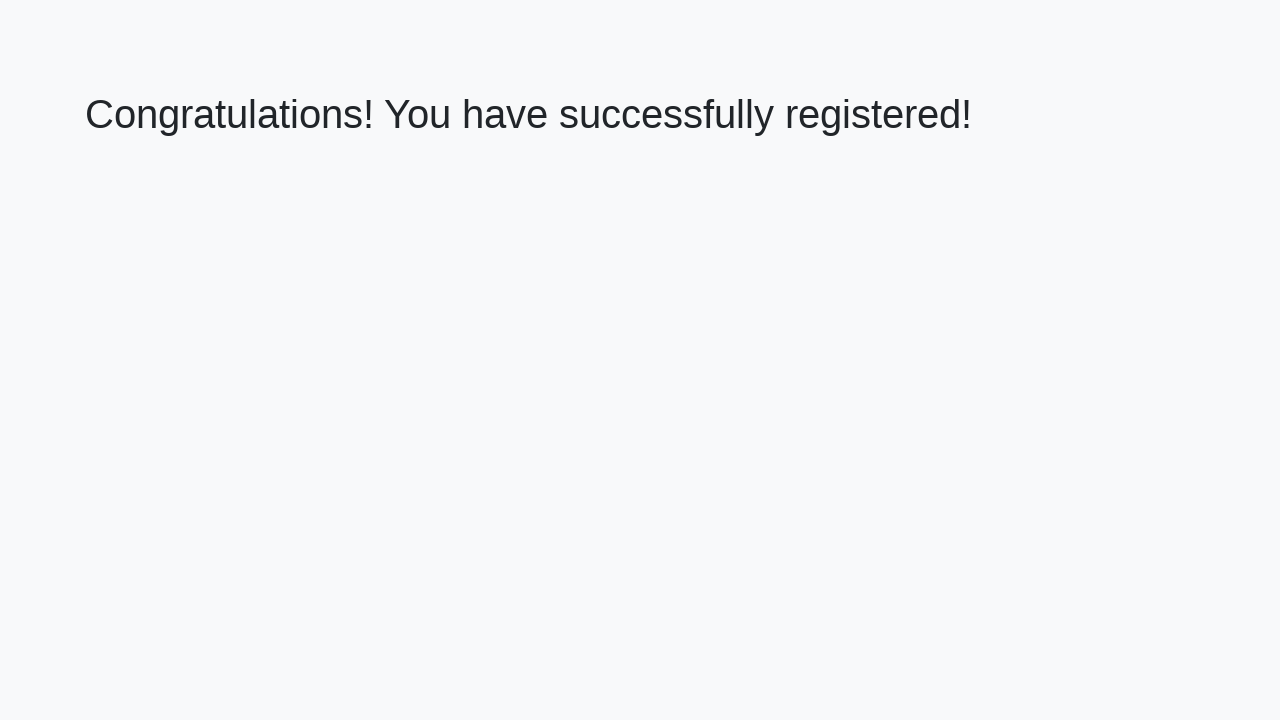

Success message element loaded
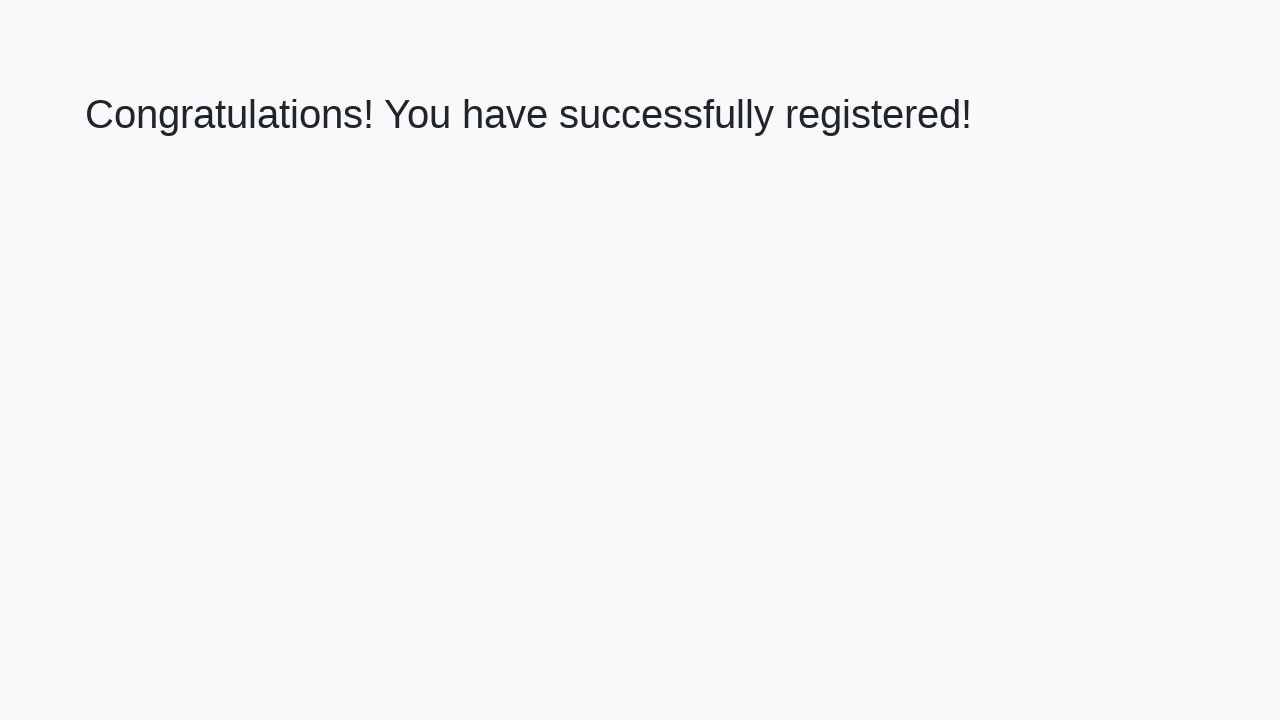

Retrieved success message text
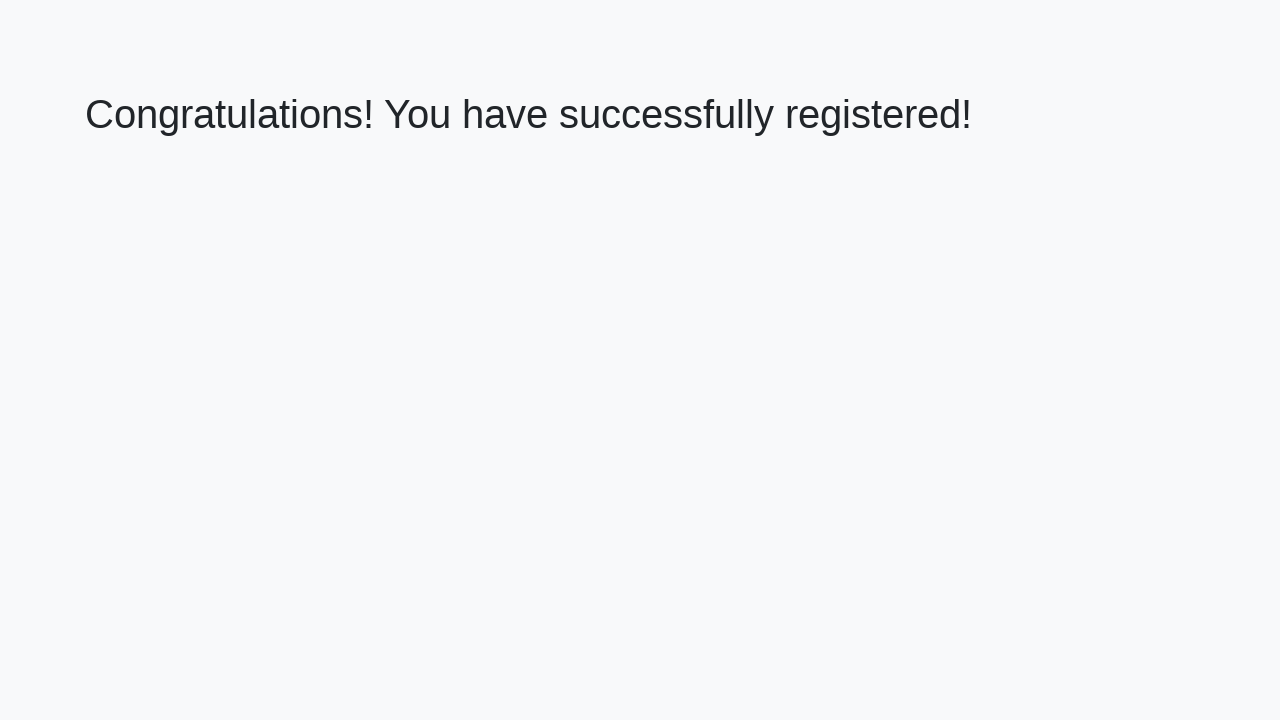

Verified success message matches expected text
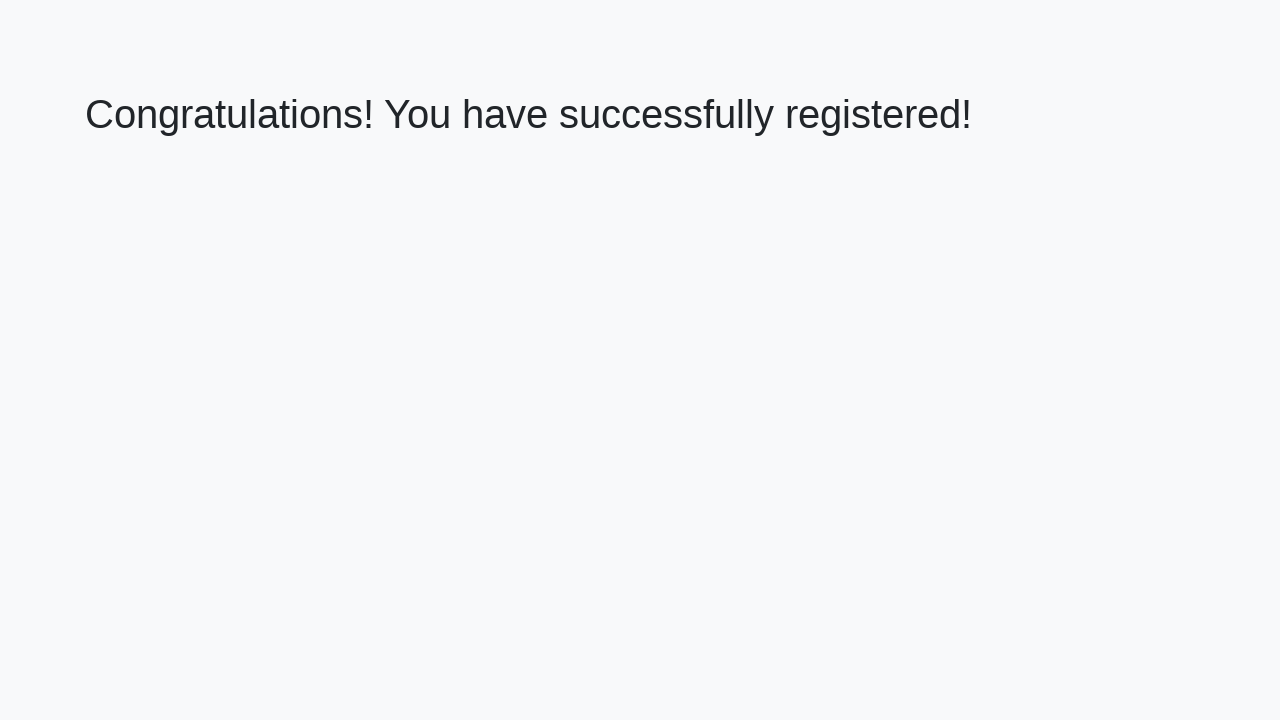

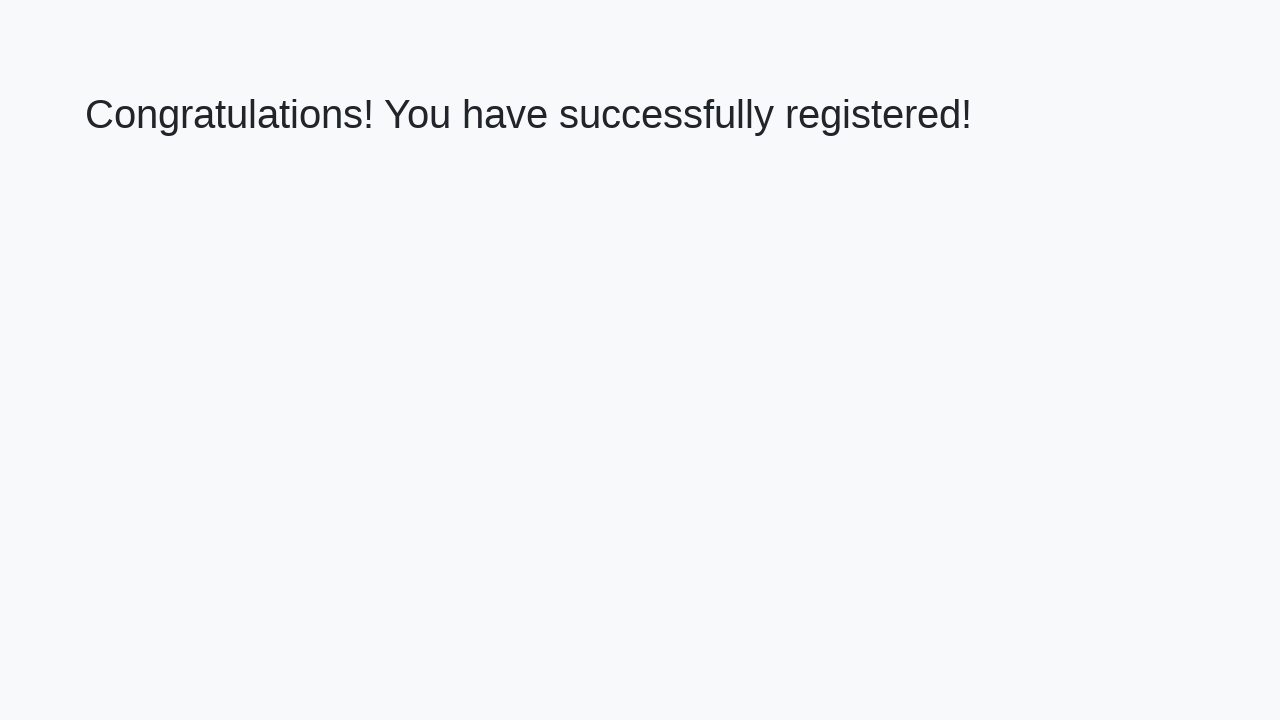